Tests page scrolling functionality by maximizing the window and scrolling down the page in increments to load all content on a company detail page

Starting URL: https://merolagani.com/CompanyDetail.aspx?symbol=ADBL

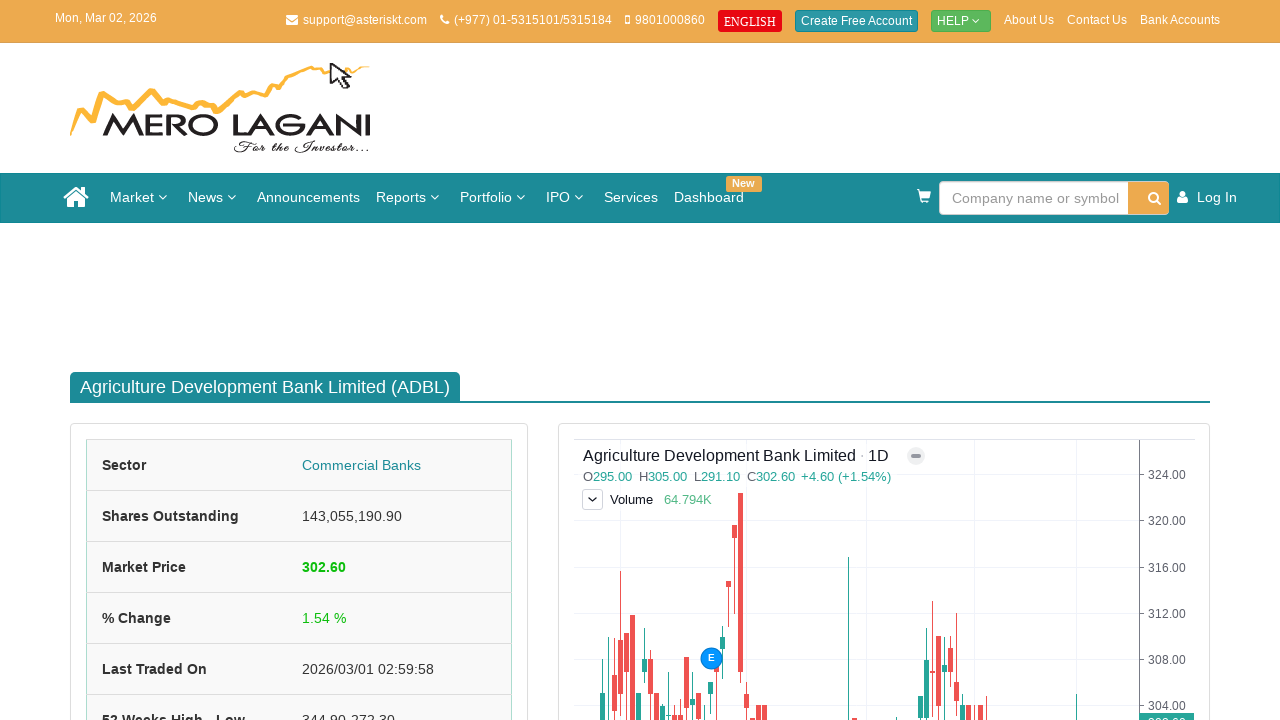

Set viewport size to 1920x1080
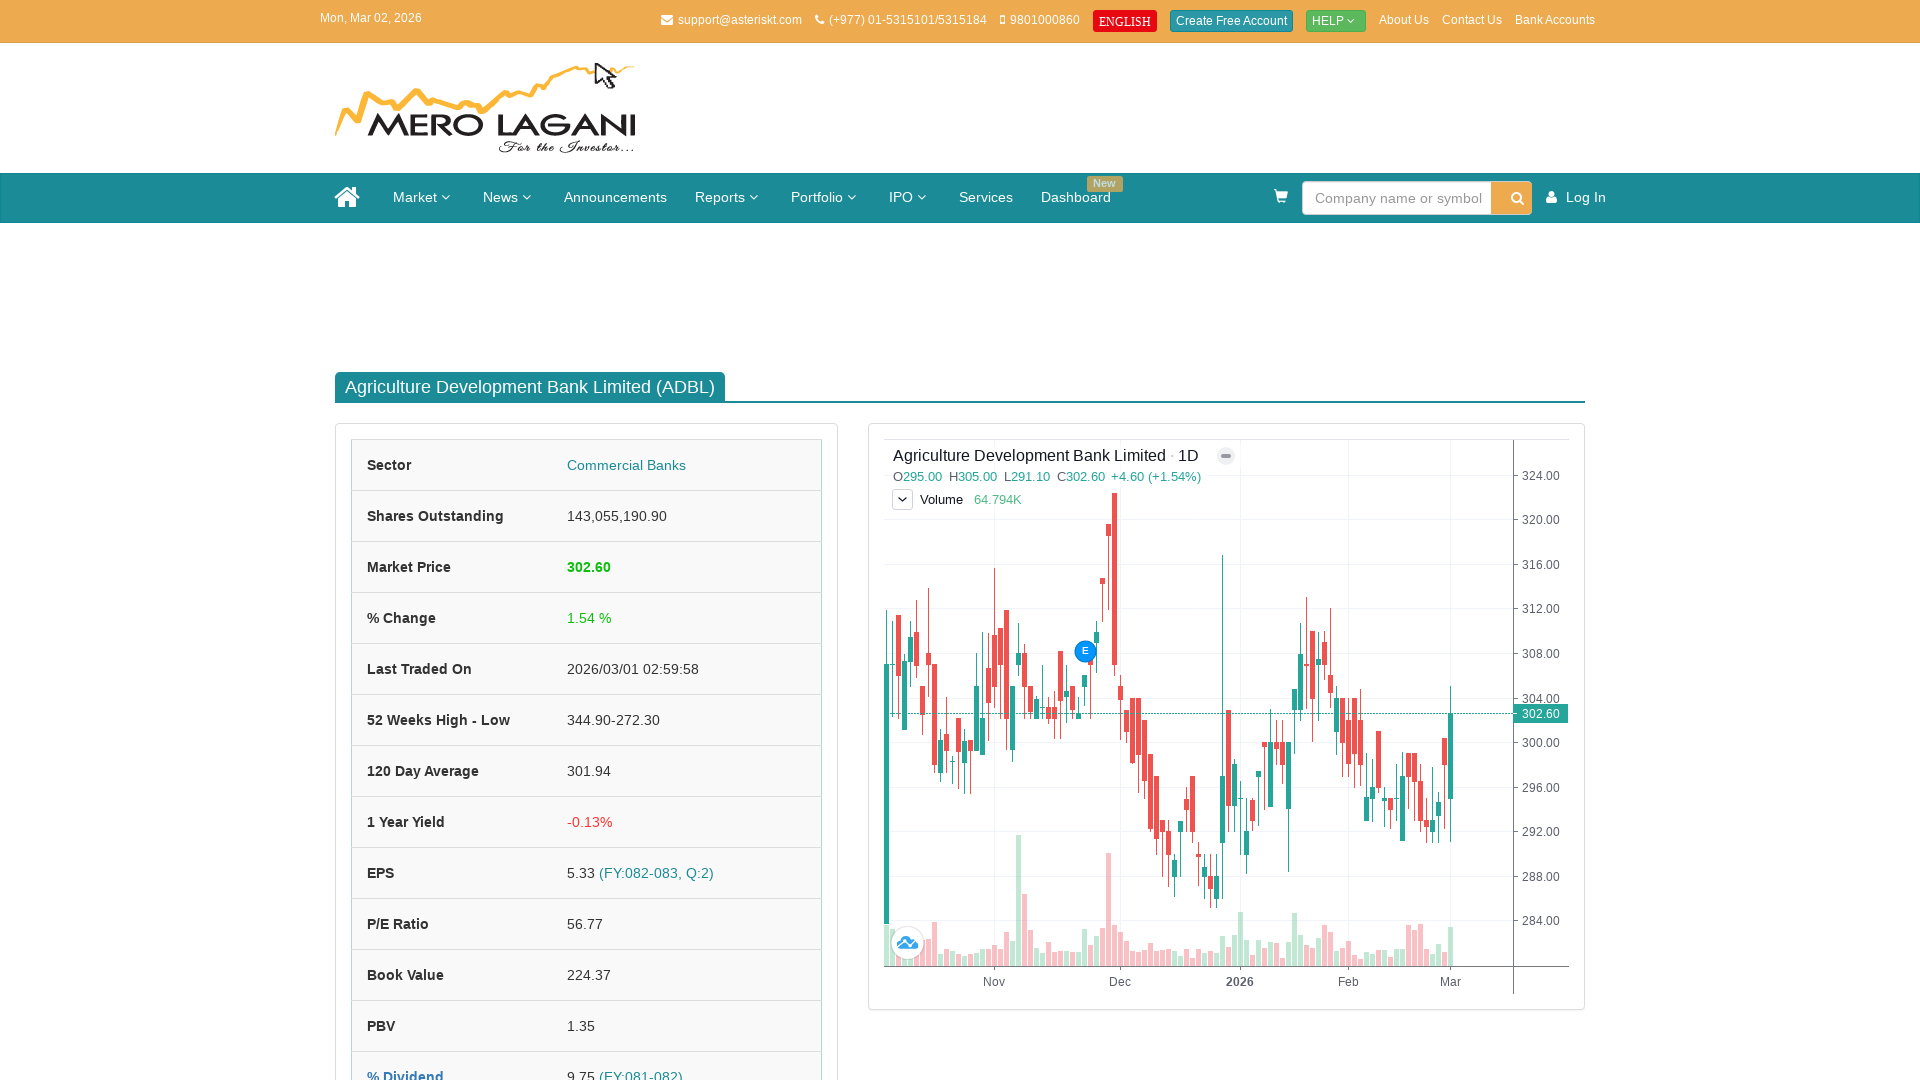

Retrieved page height: 2343px
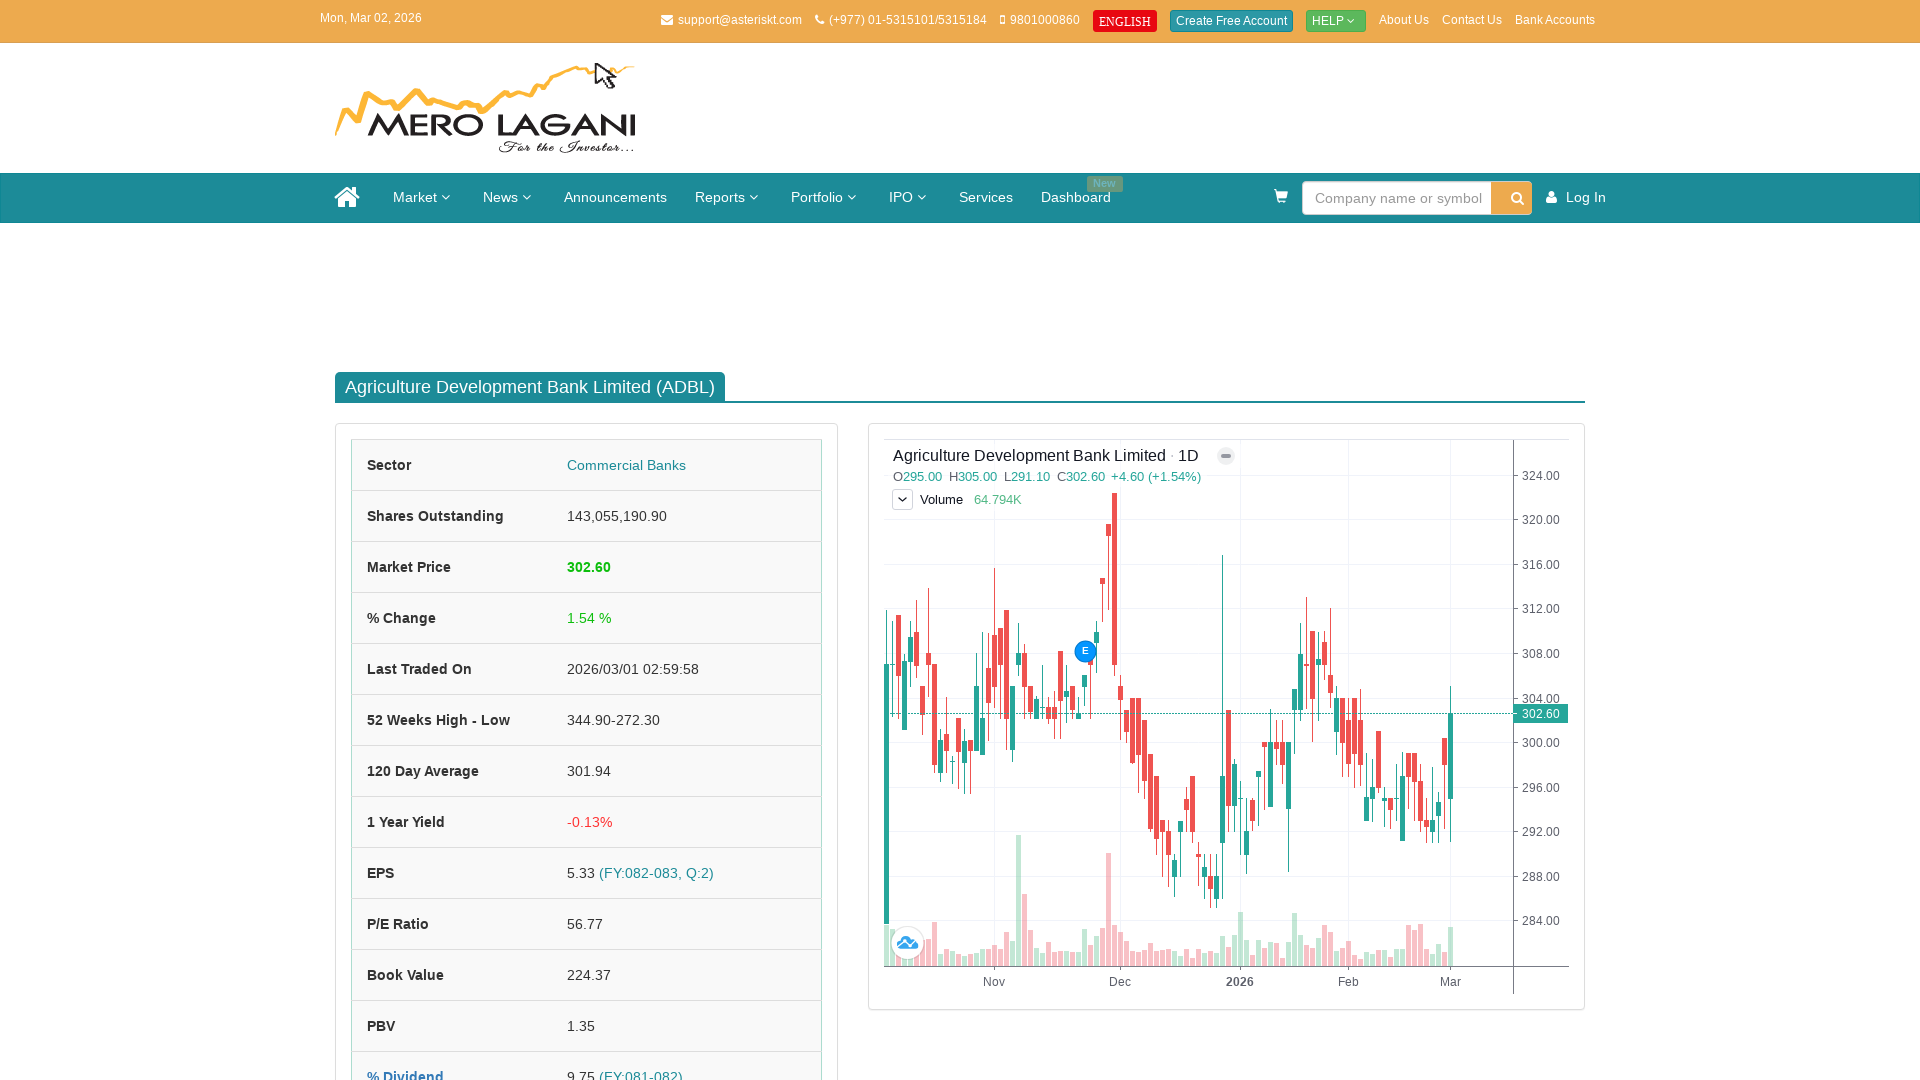

Scrolled down by 500px
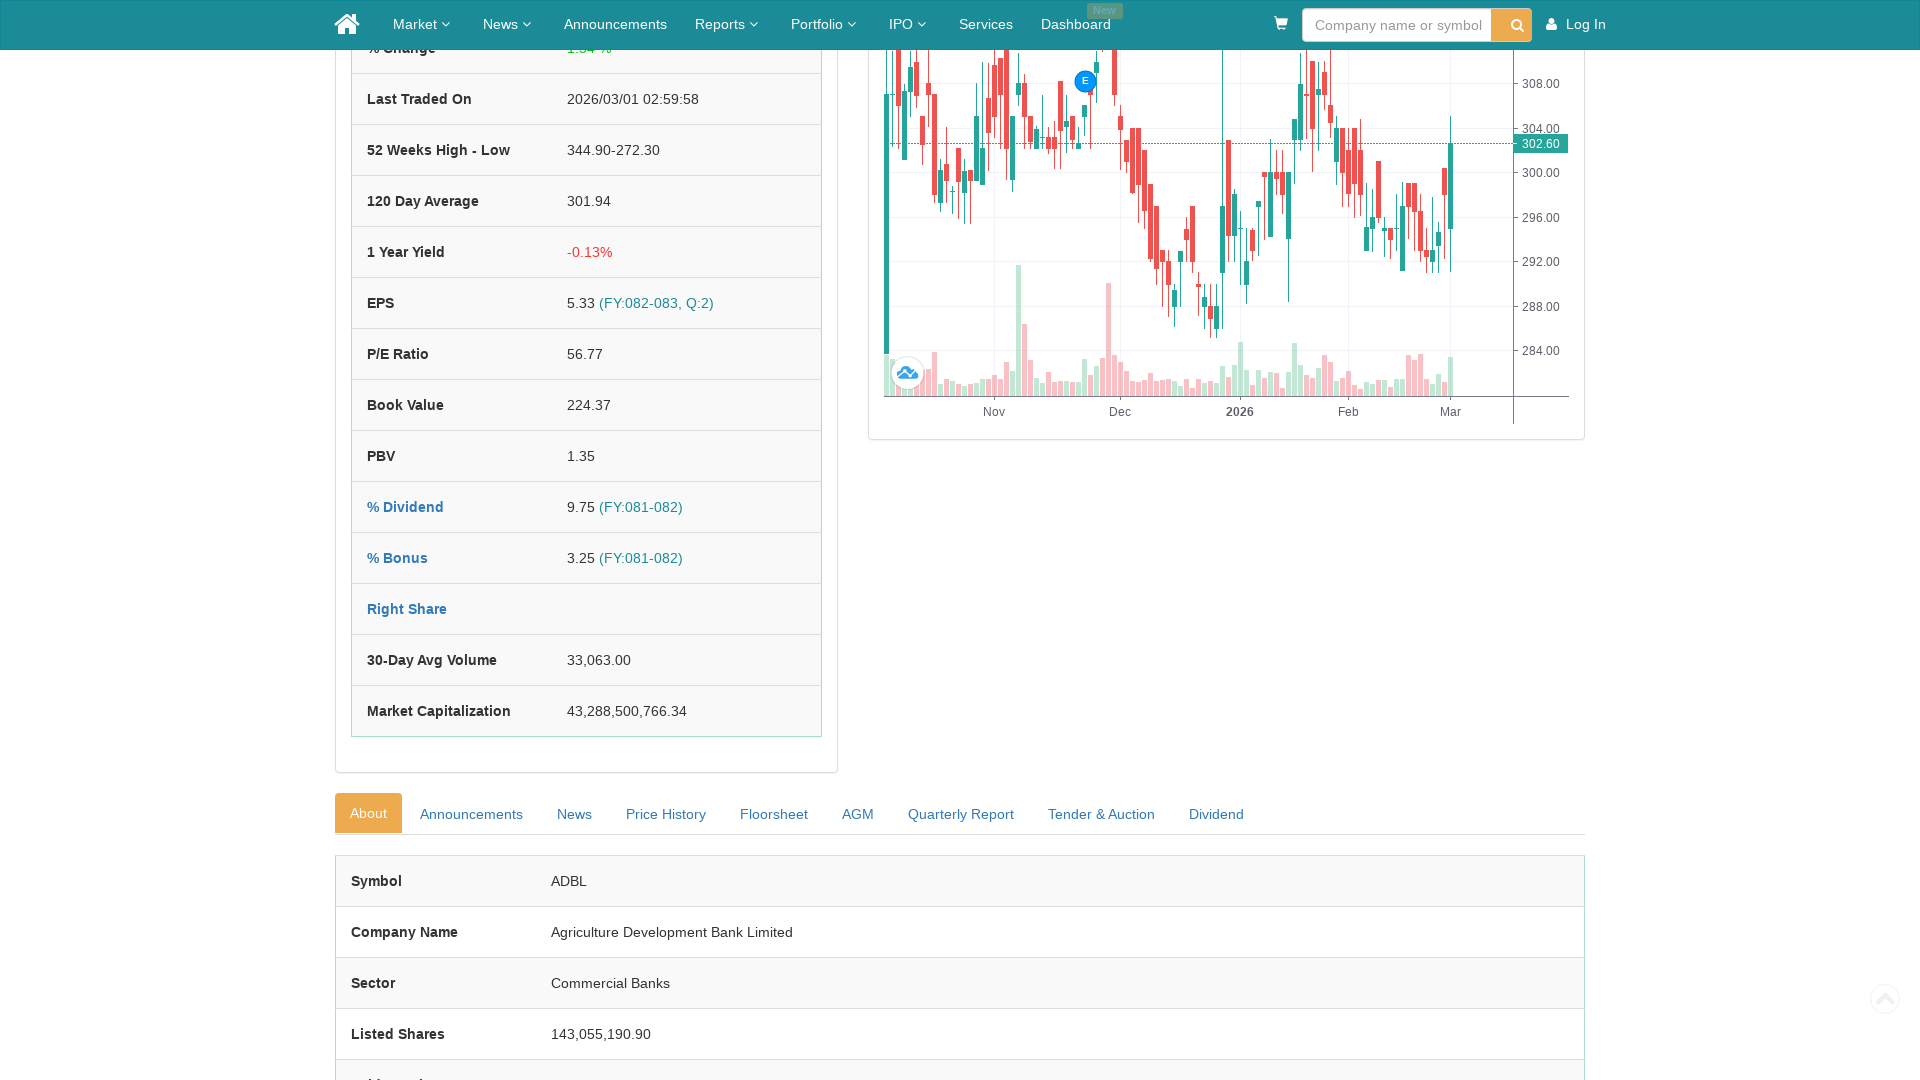

Waited 1000ms for content to load
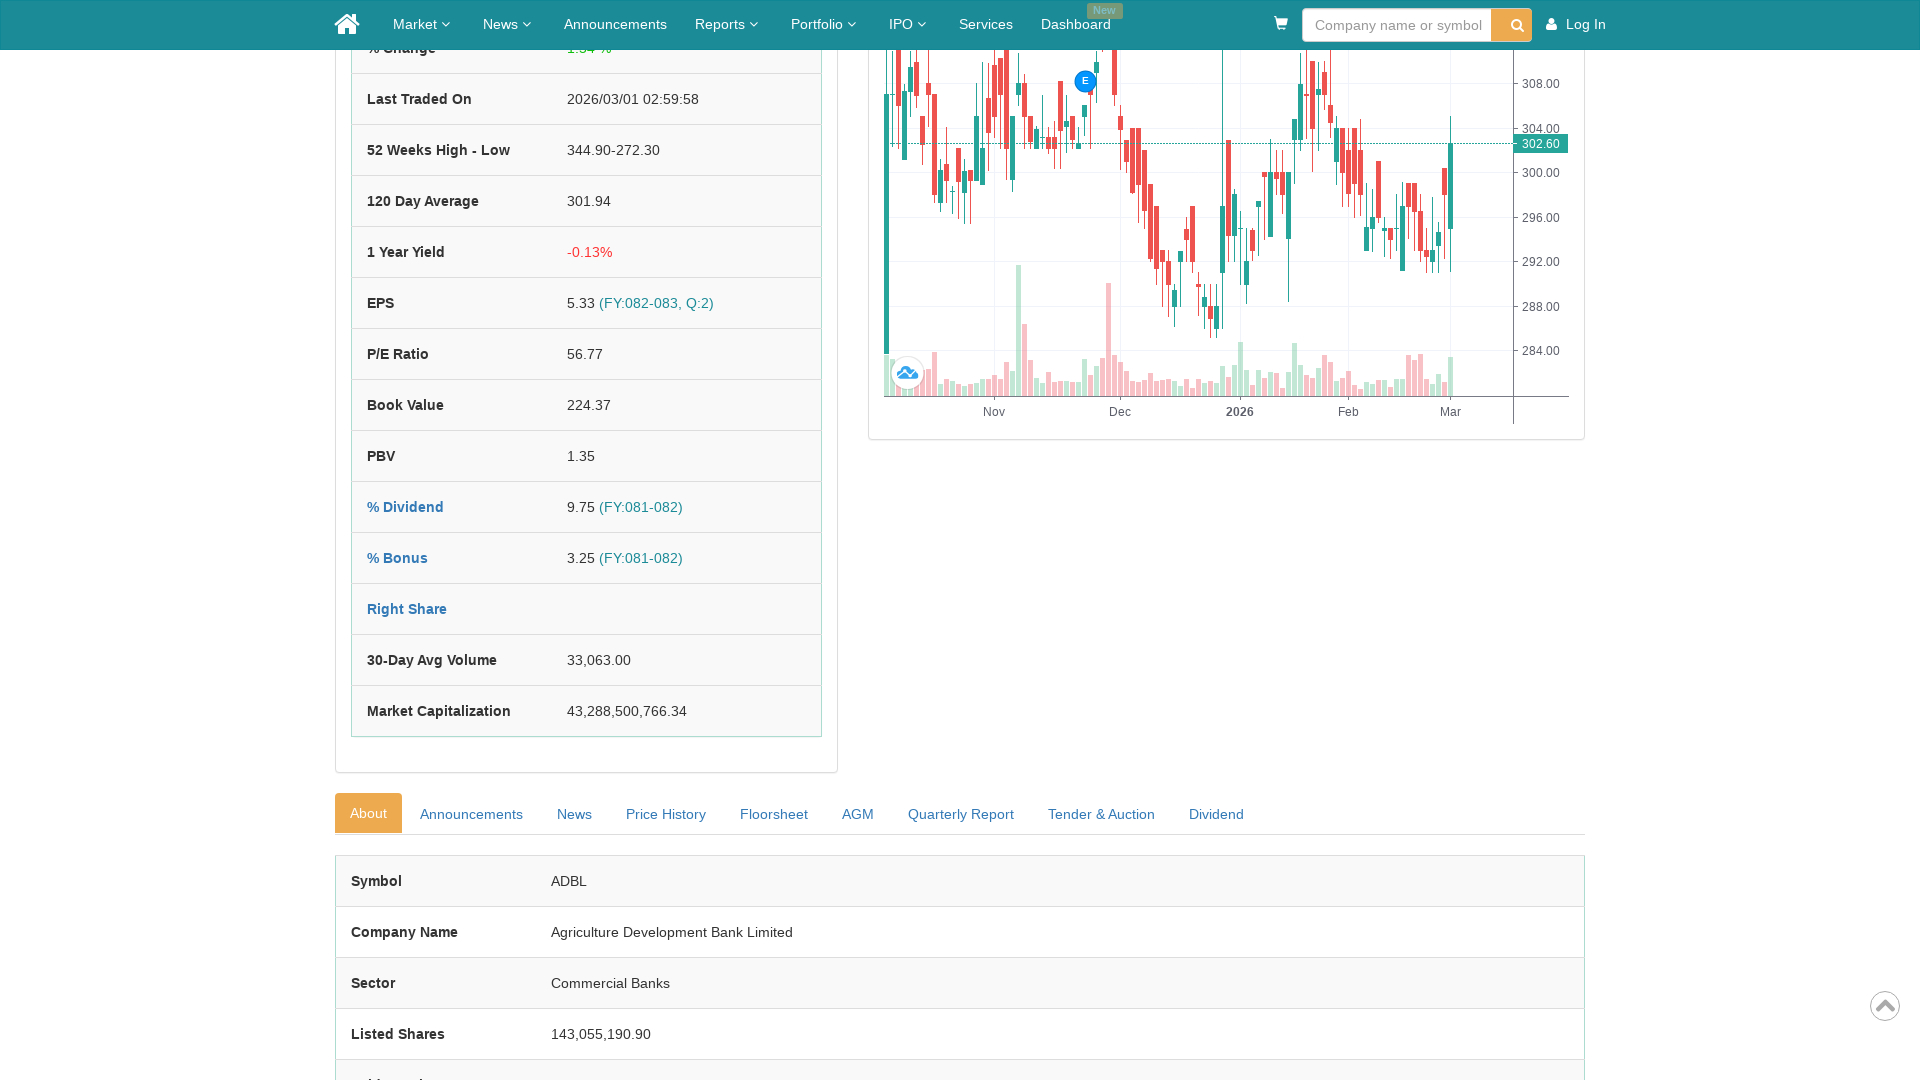

Scrolled down by 500px
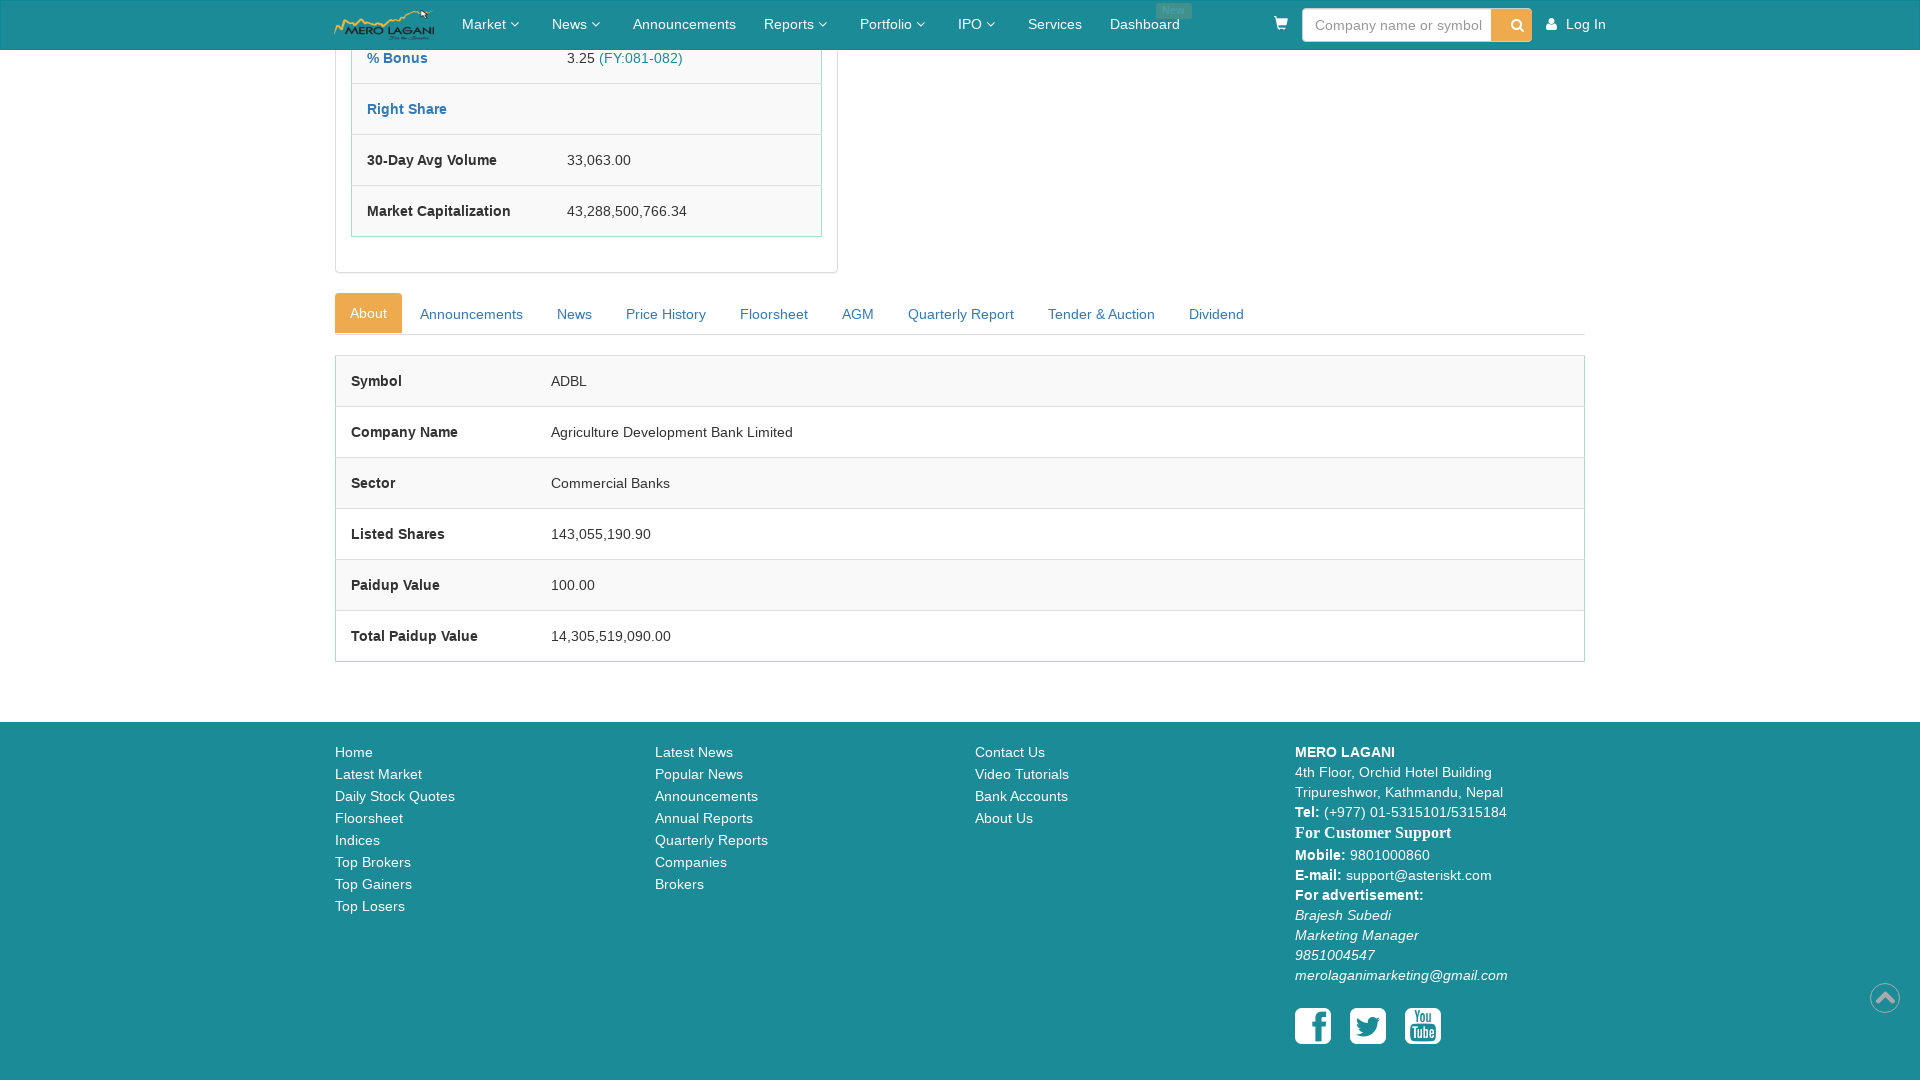

Waited 1000ms for content to load
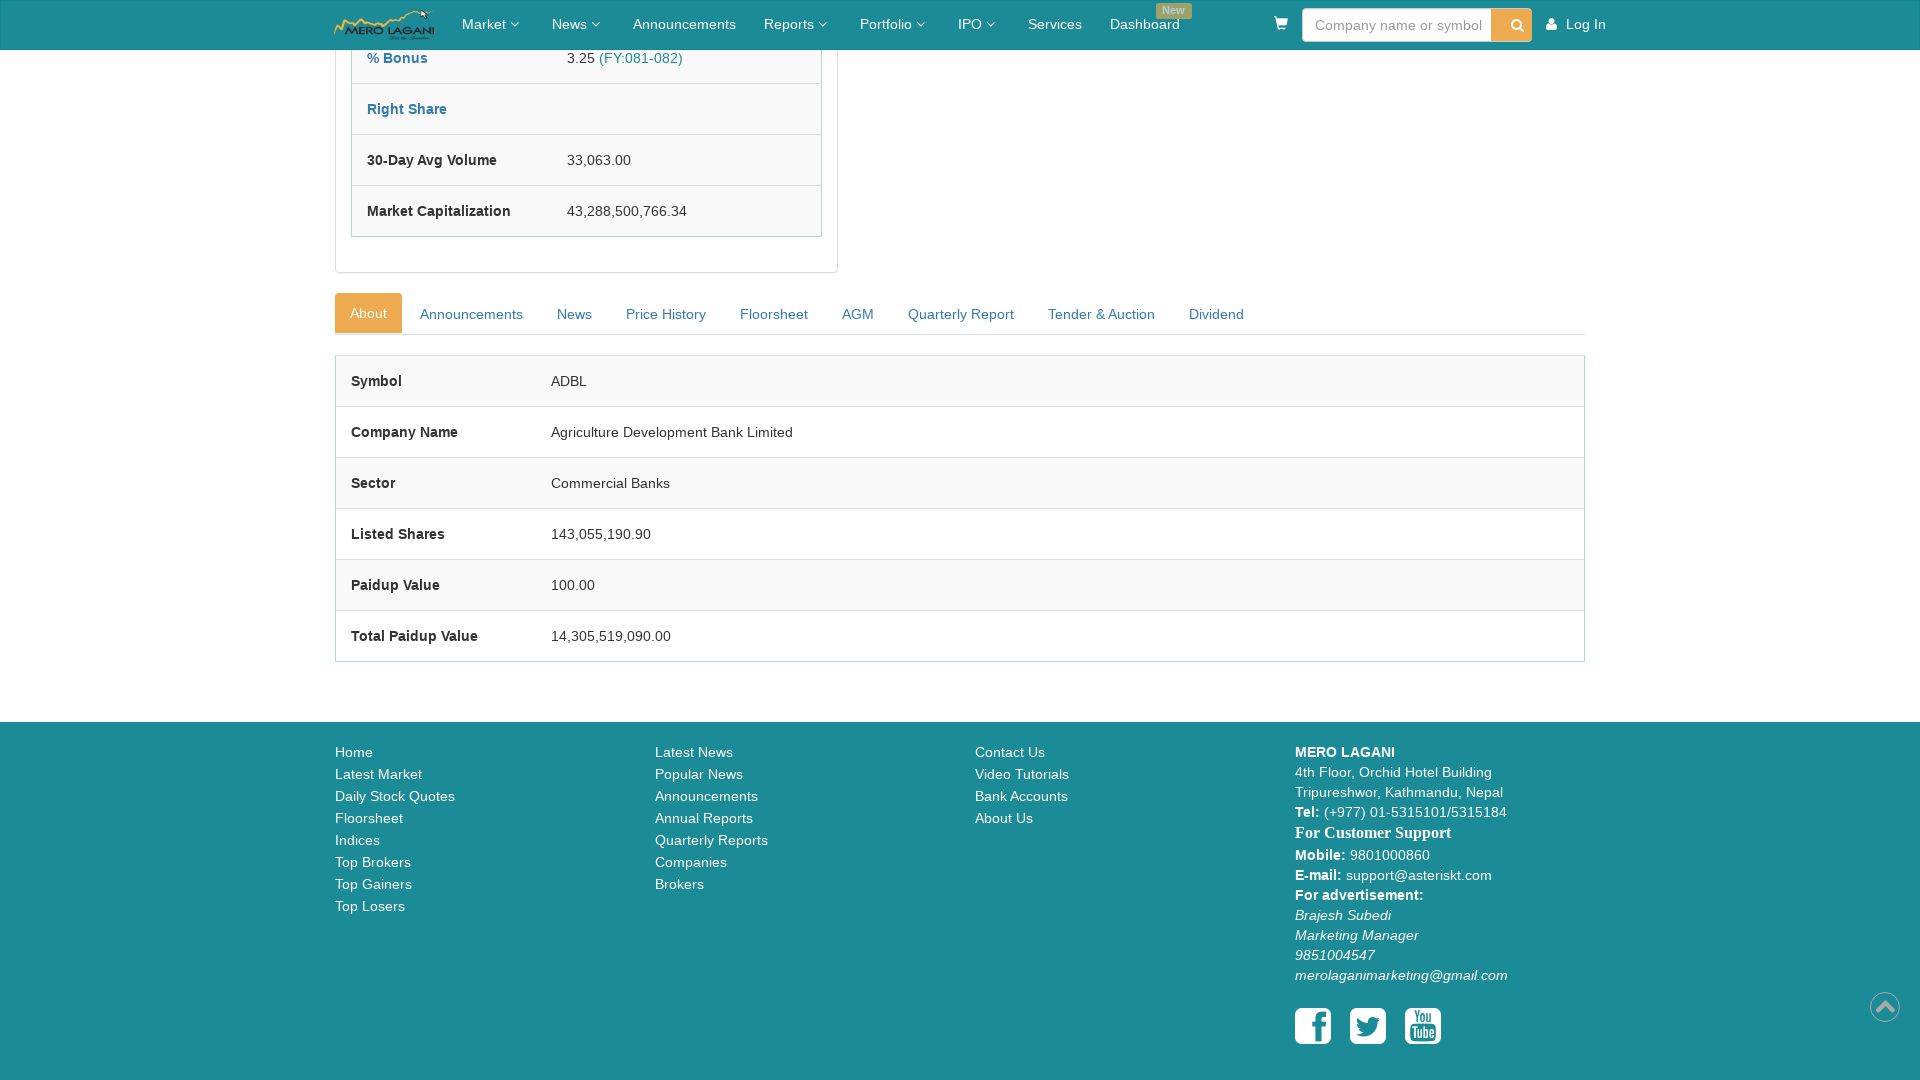

Scrolled down by 500px
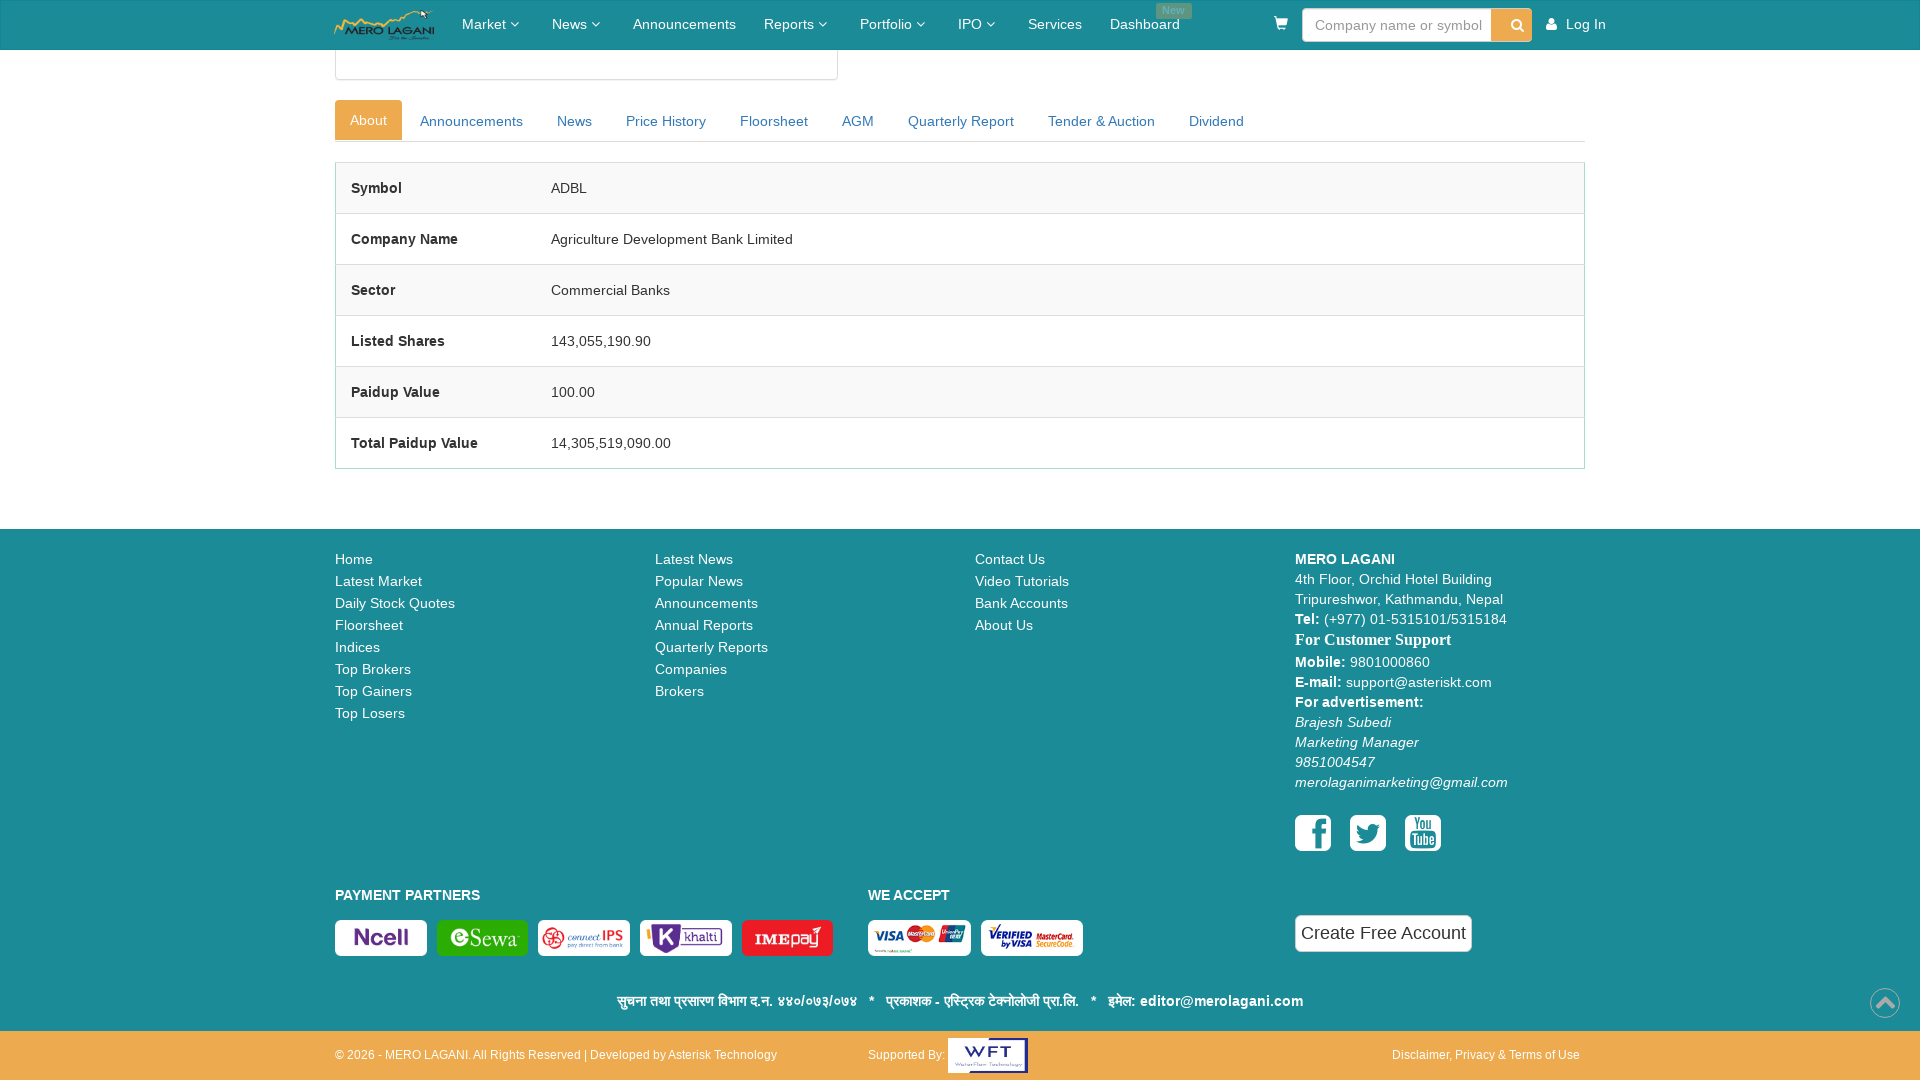

Waited 1000ms for content to load
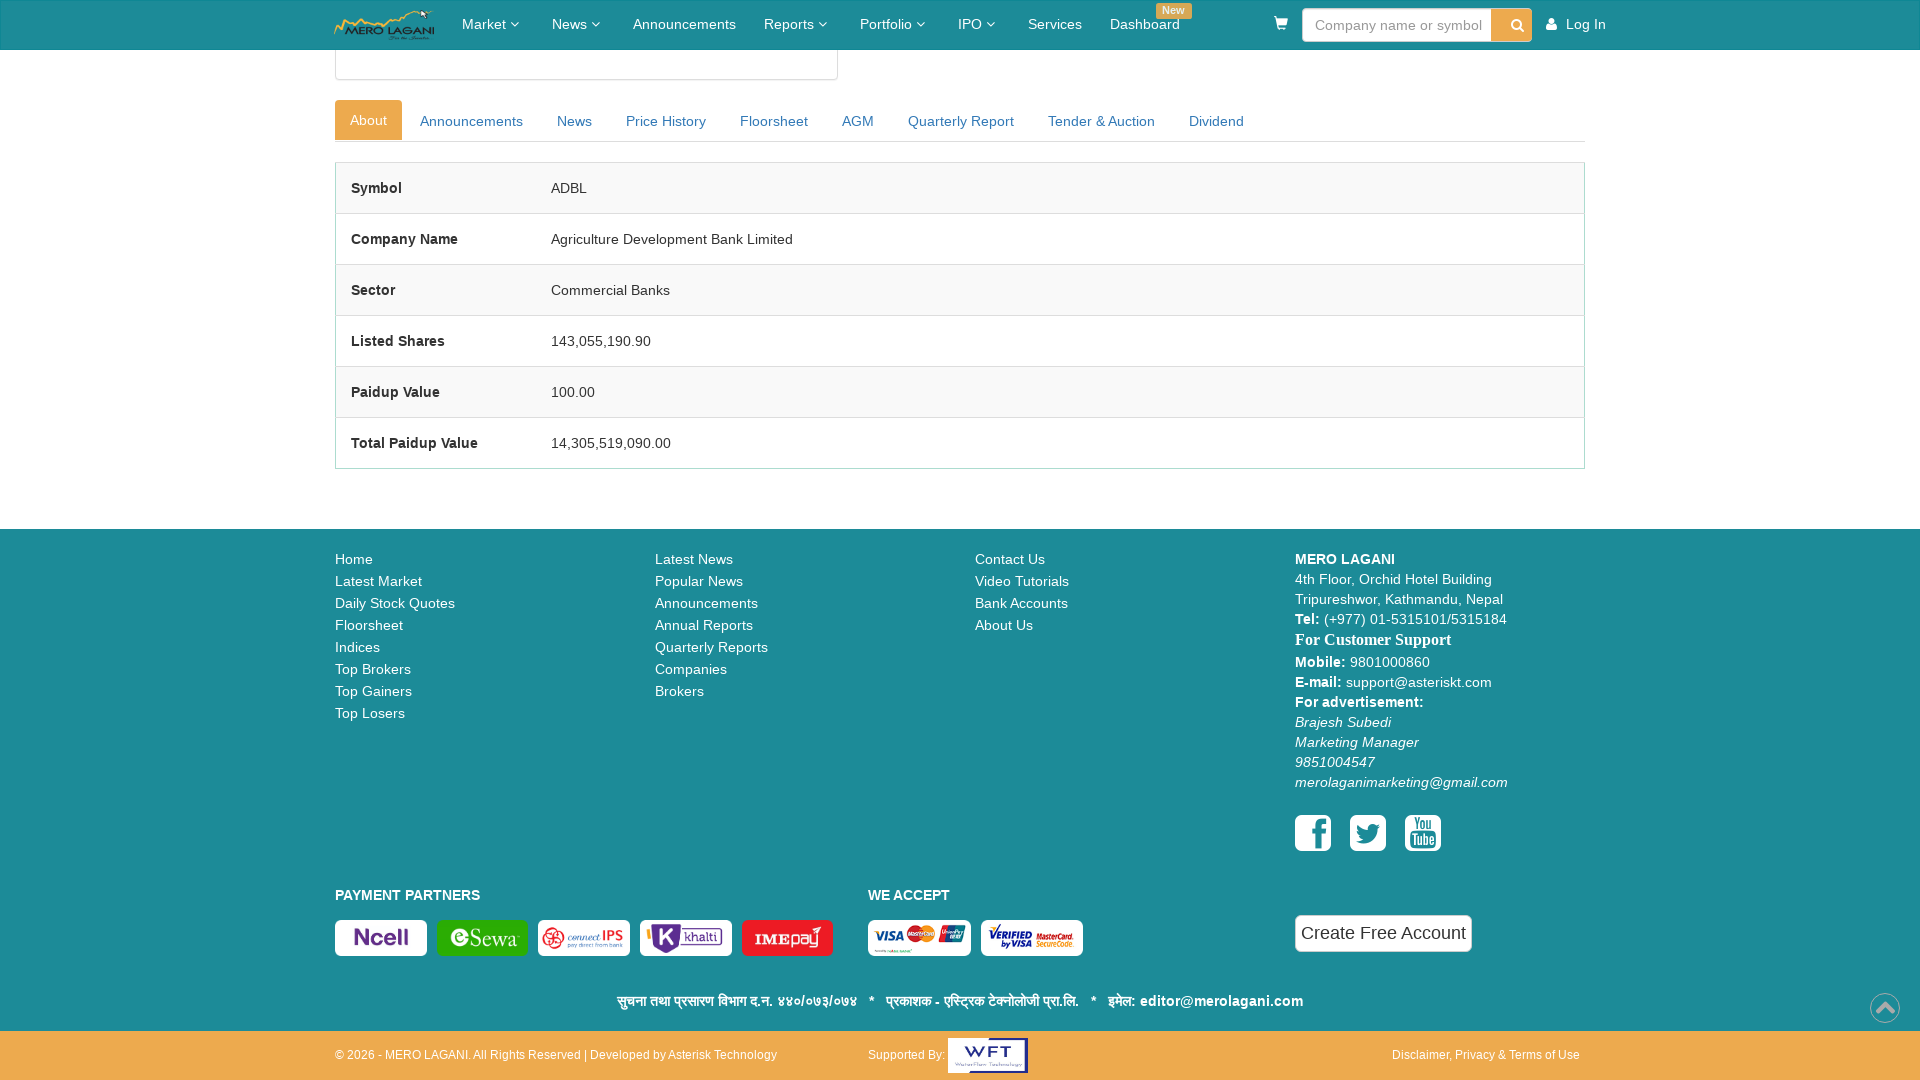

Scrolled down by 500px
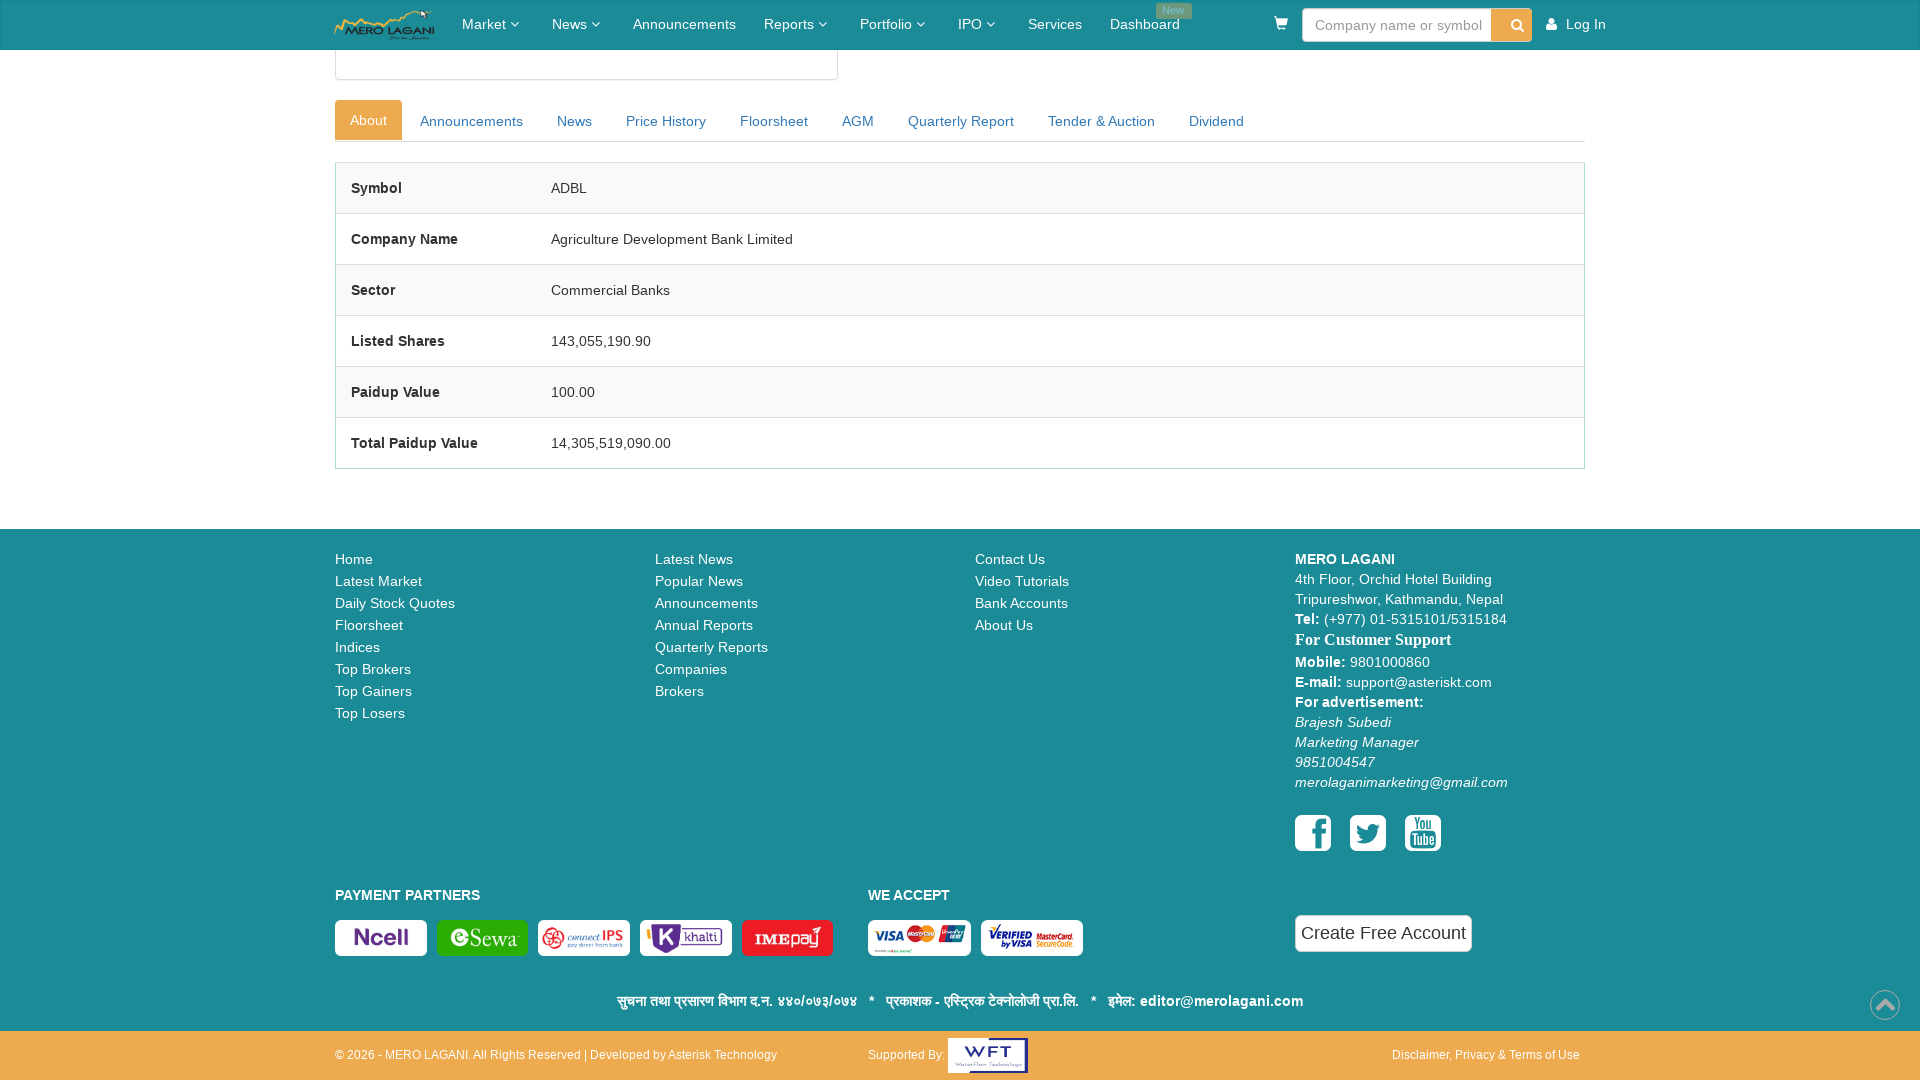

Waited 1000ms for content to load
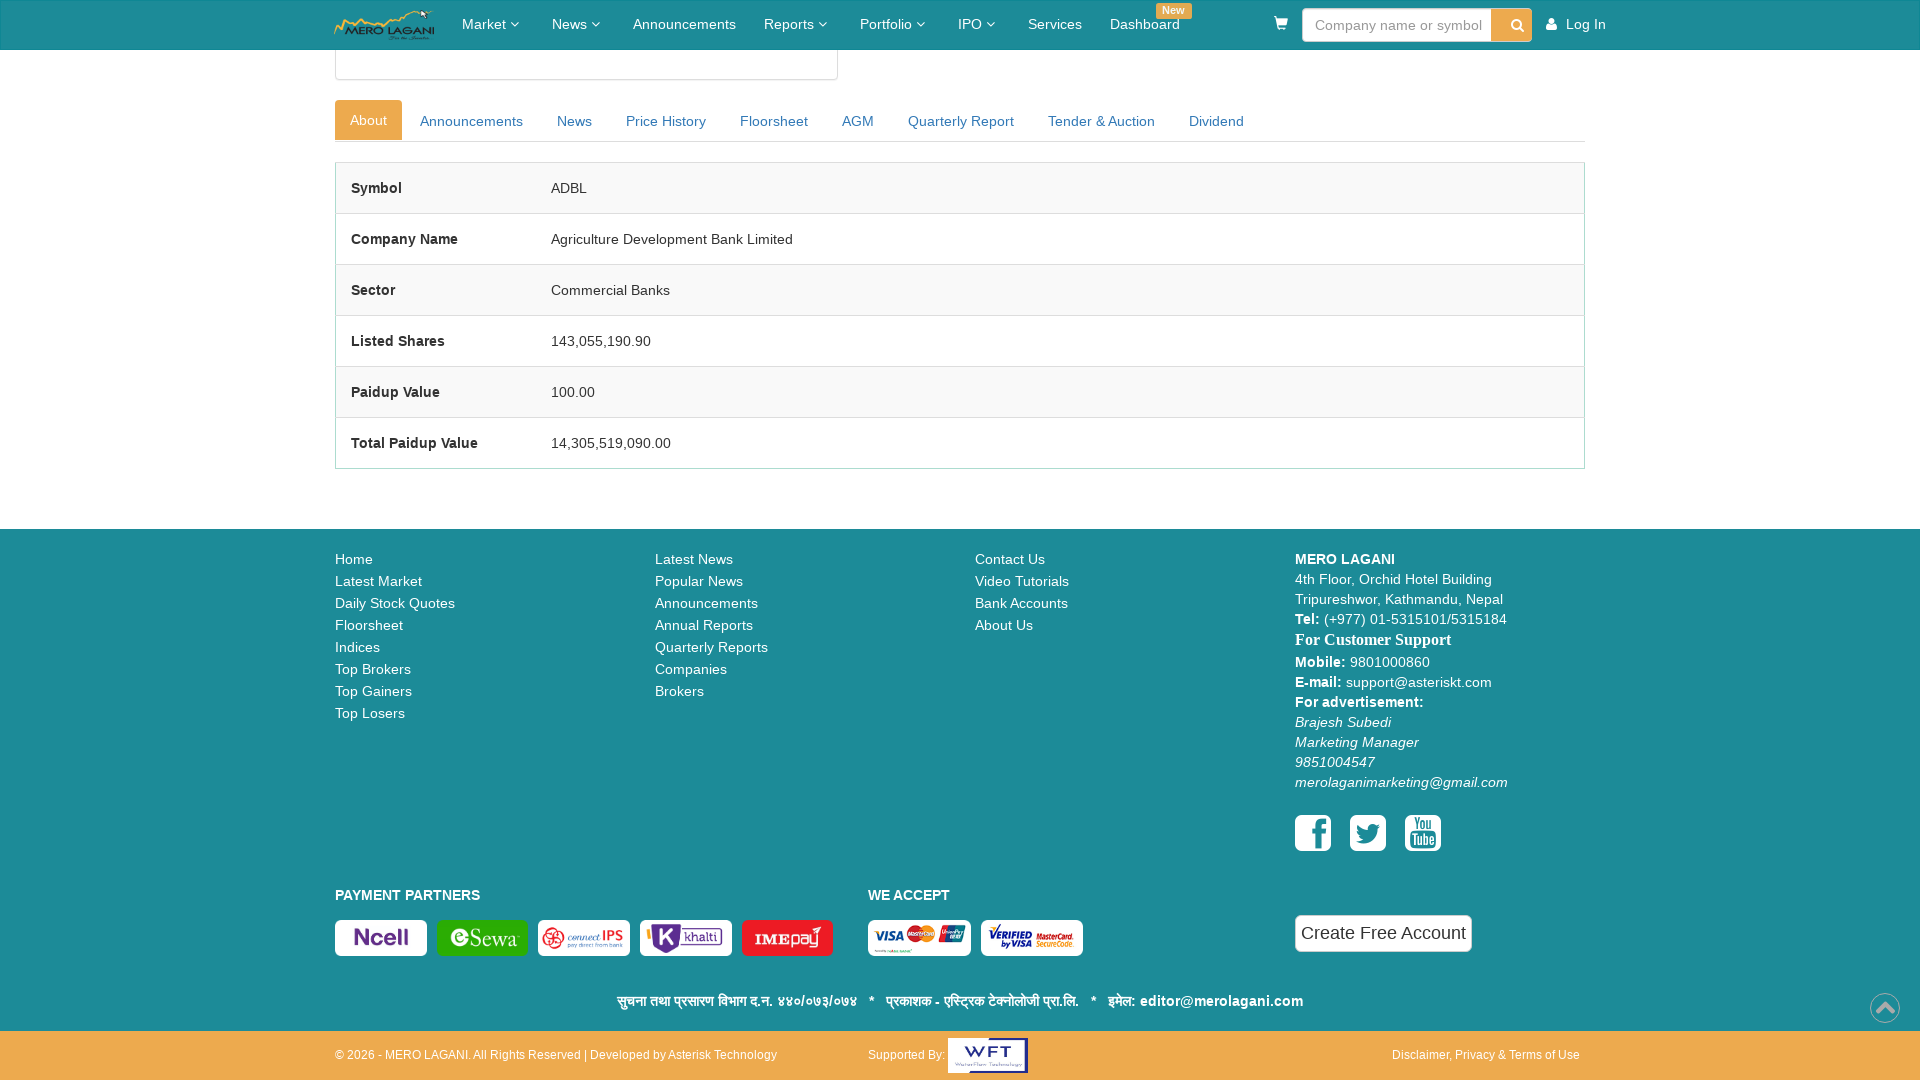

Page reached domcontentloaded state
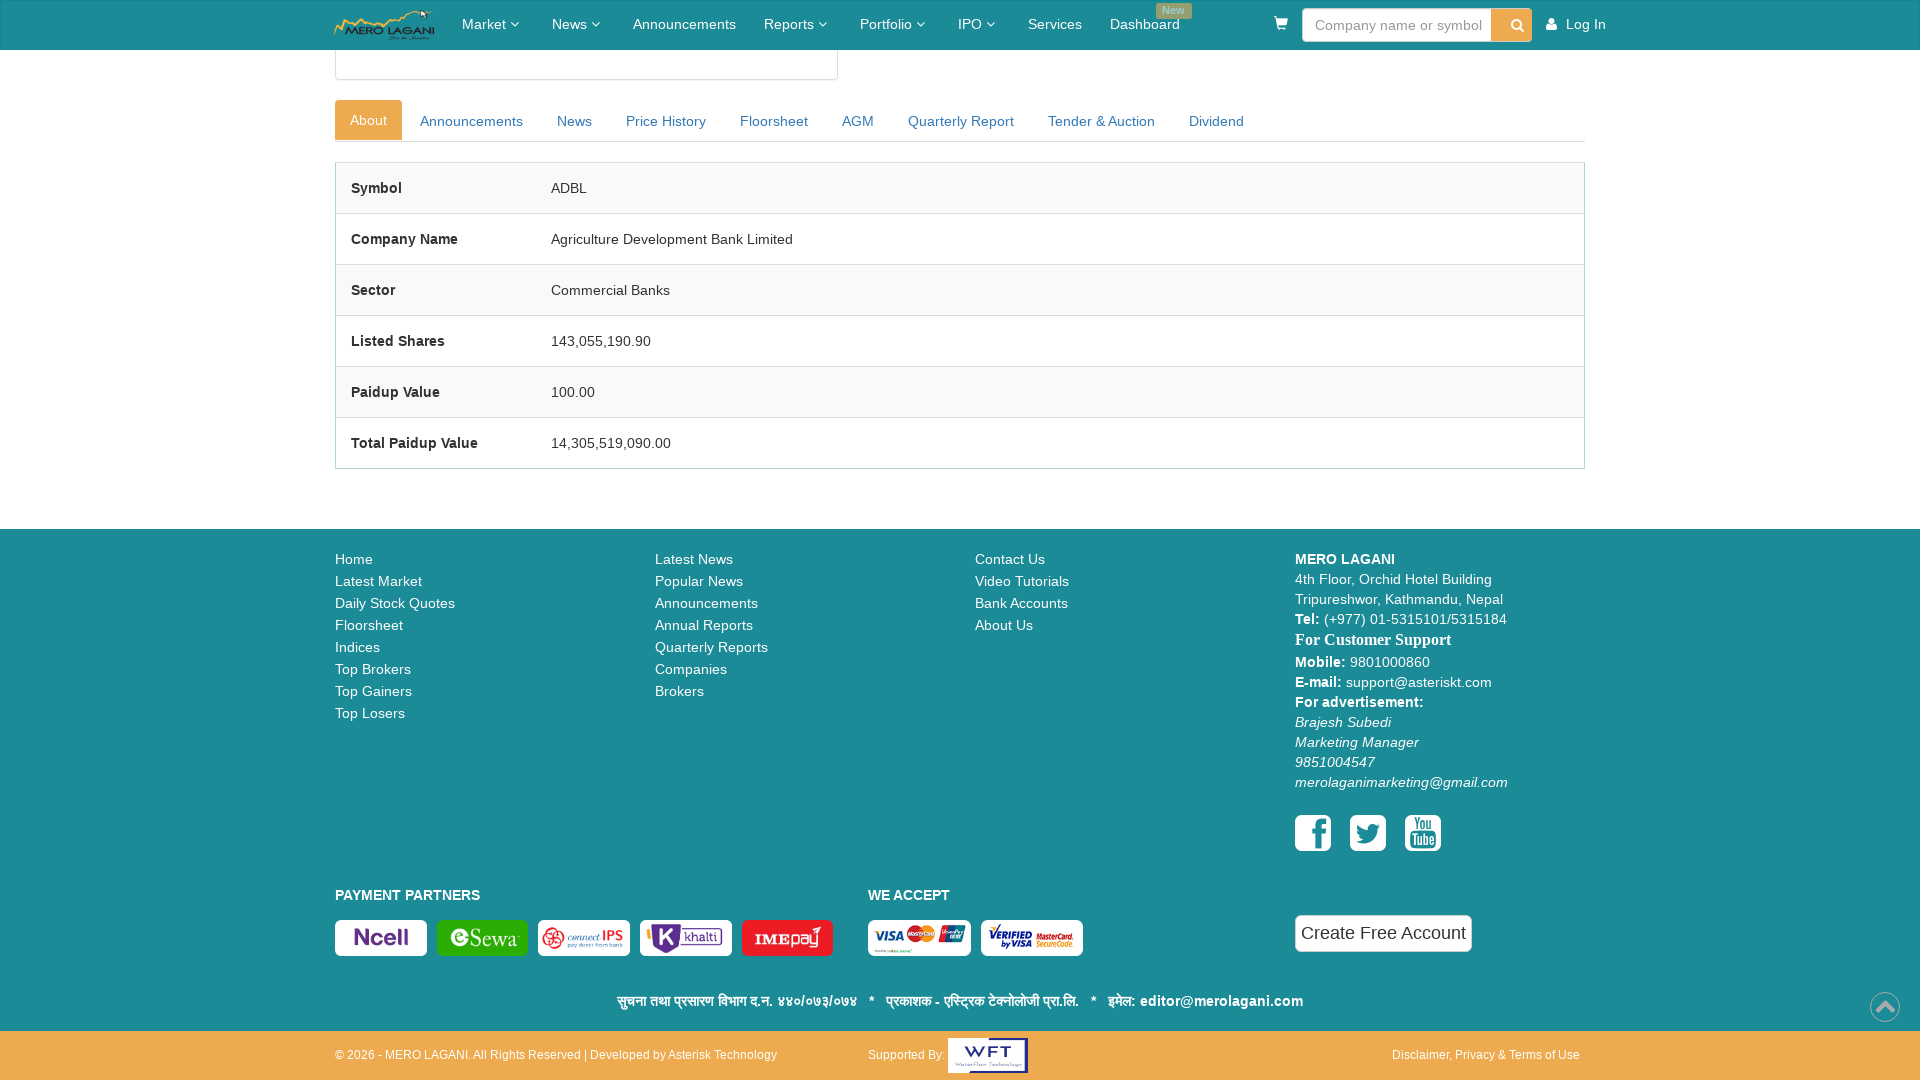

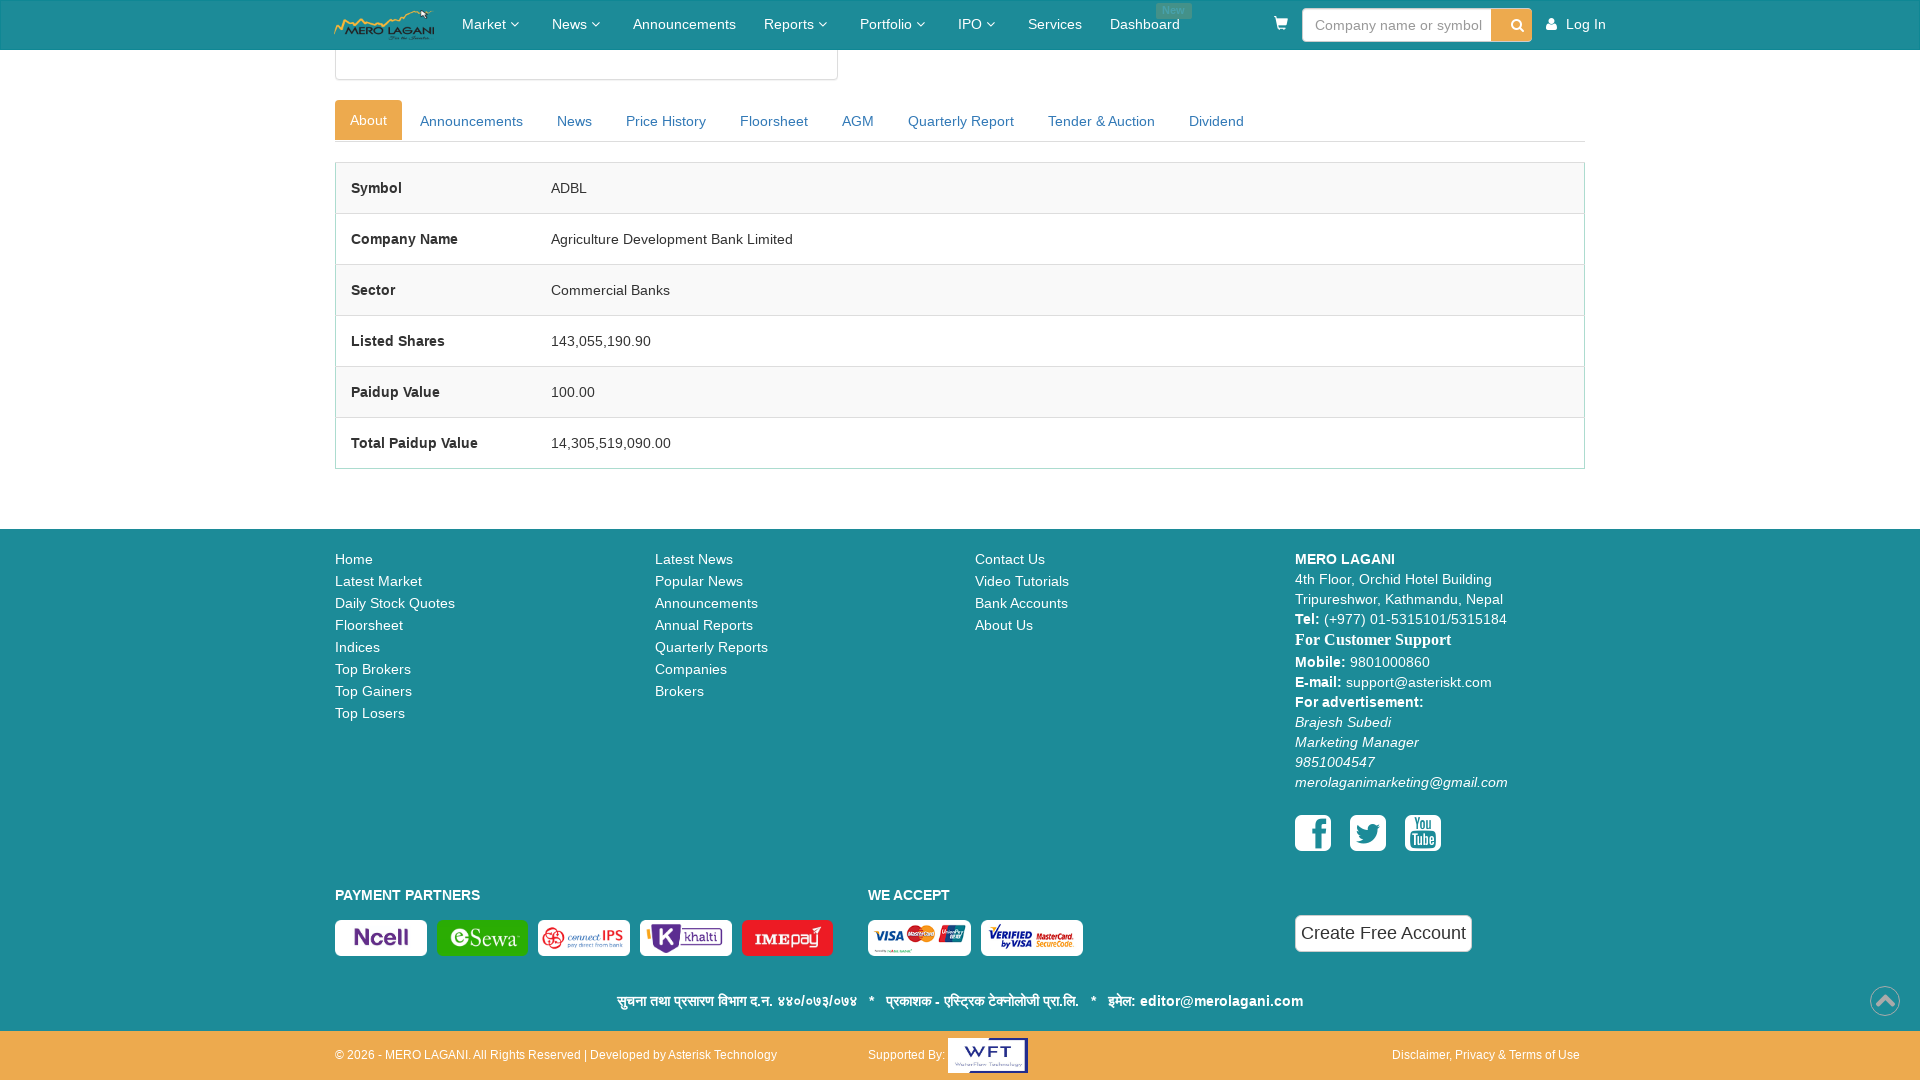